Tests registration form with invalid phone number format

Starting URL: http://bit.ly/dxqatest-online

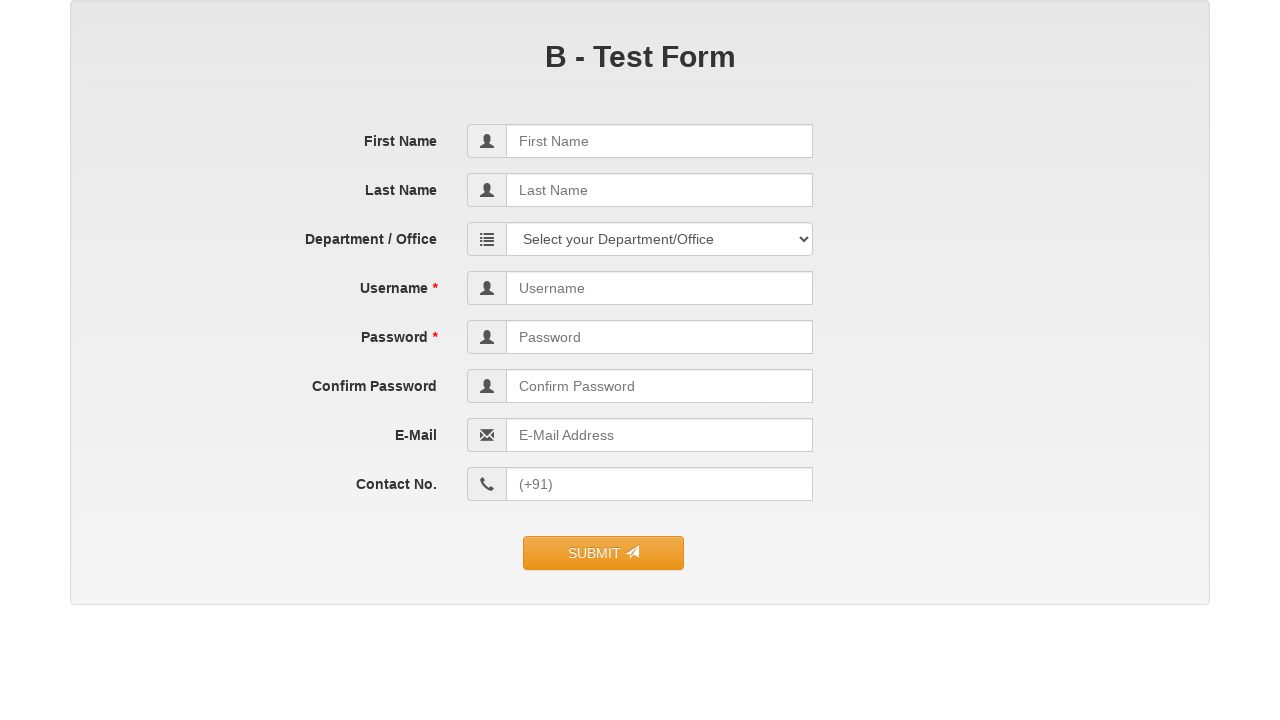

Filled first name field with 'Vivek' on input[name='first_name']
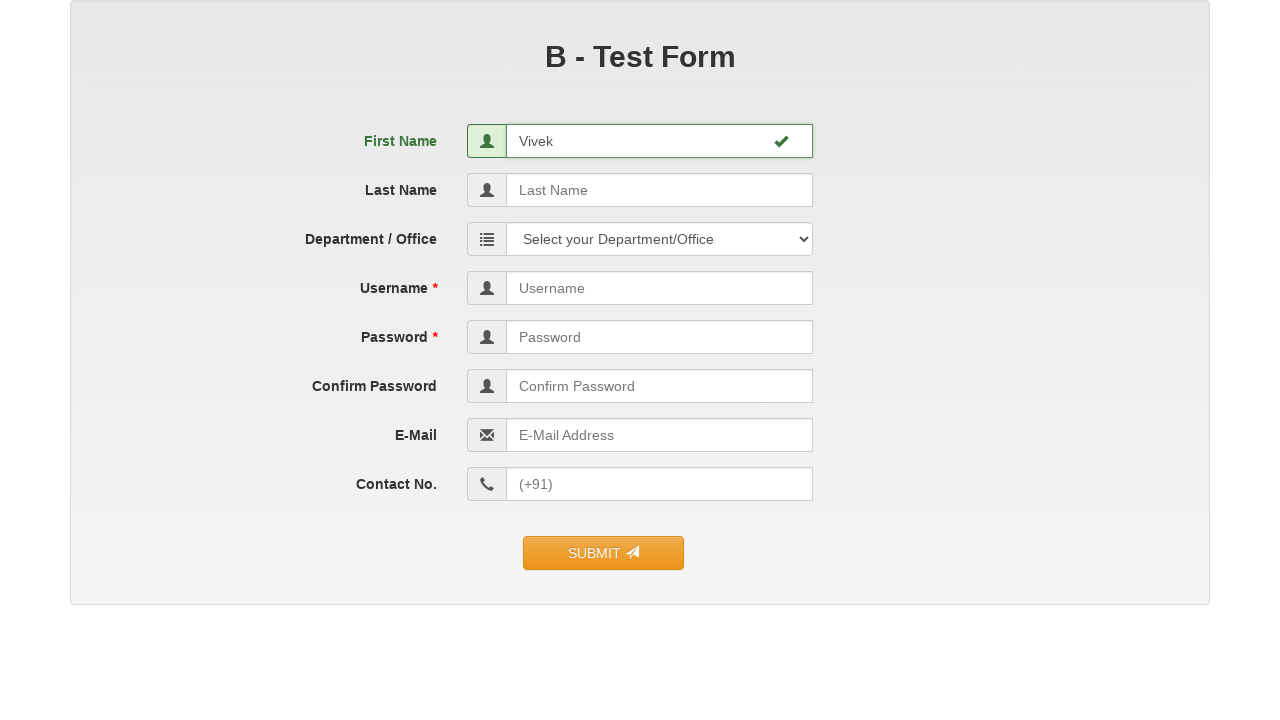

Filled last name field with 'Yadav' on input[name='last_name']
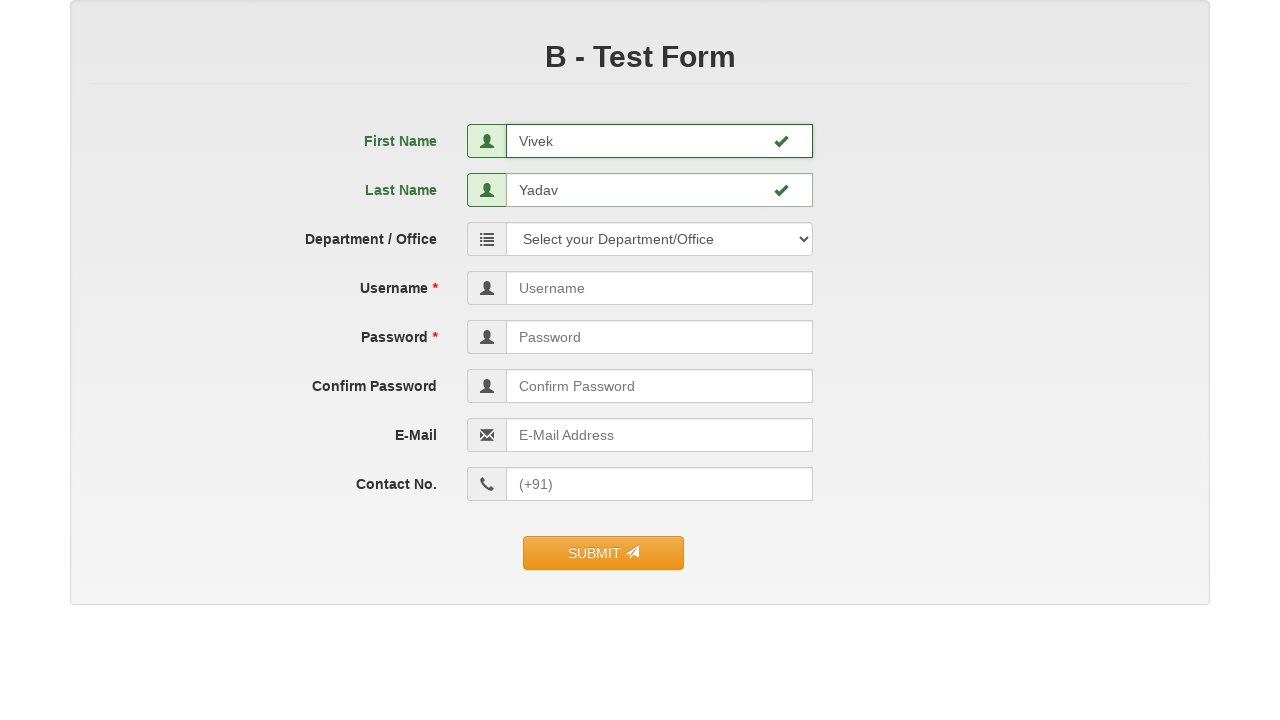

Filled username field with 'vivekdv01' on input[name='user_name']
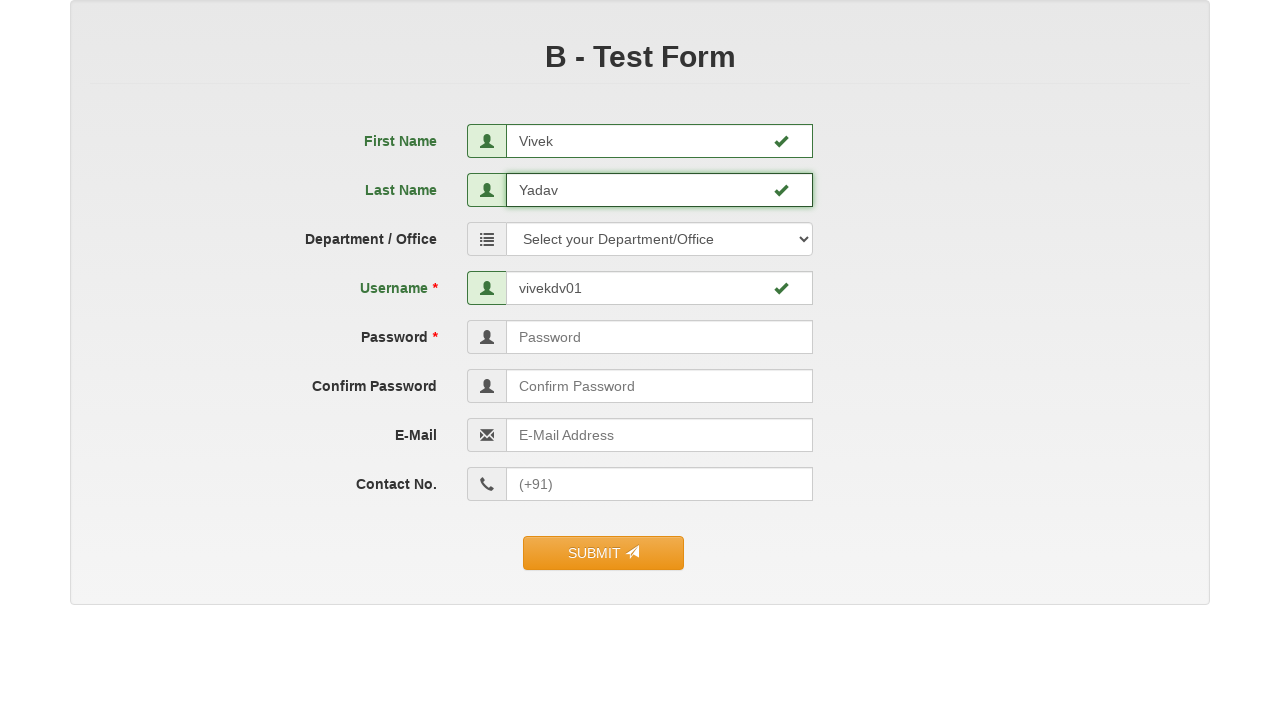

Filled password field with 'Vivek@123' on input[name='user_password']
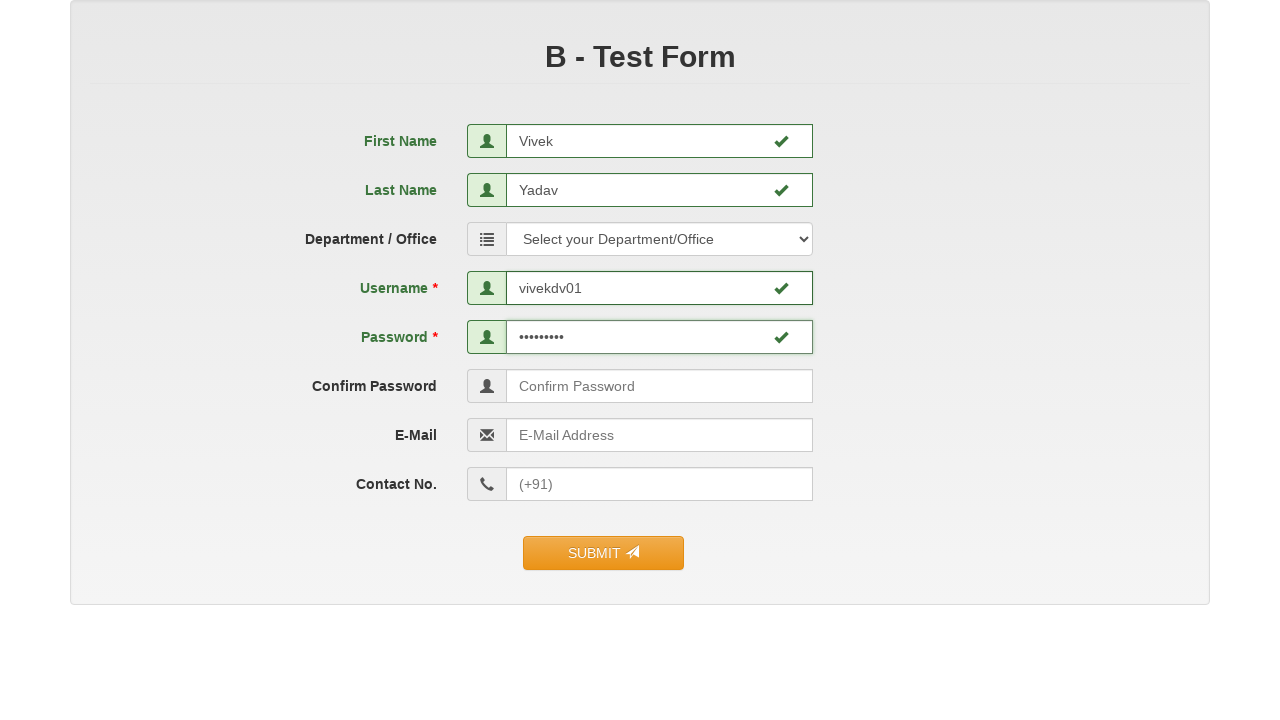

Filled confirm password field with 'Vivek@123' on input[name='confirm_password']
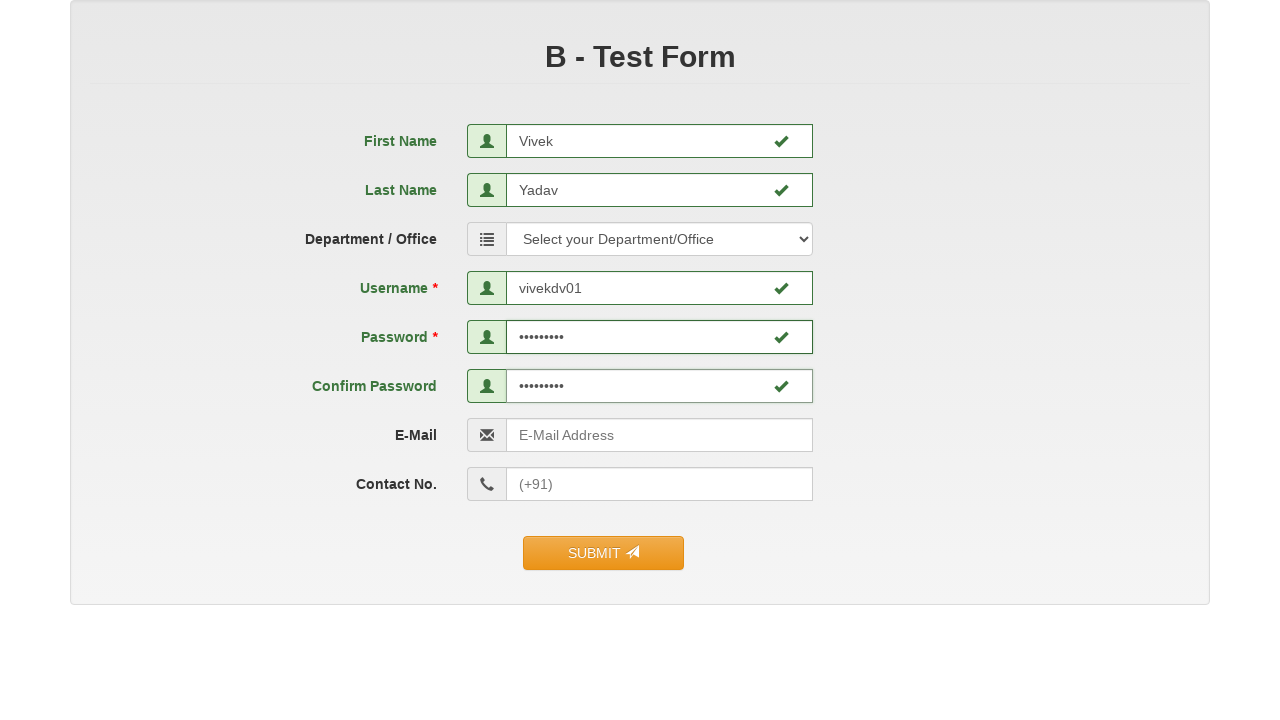

Filled email field with 'vivekdv01@gmail.com' on input[name='email']
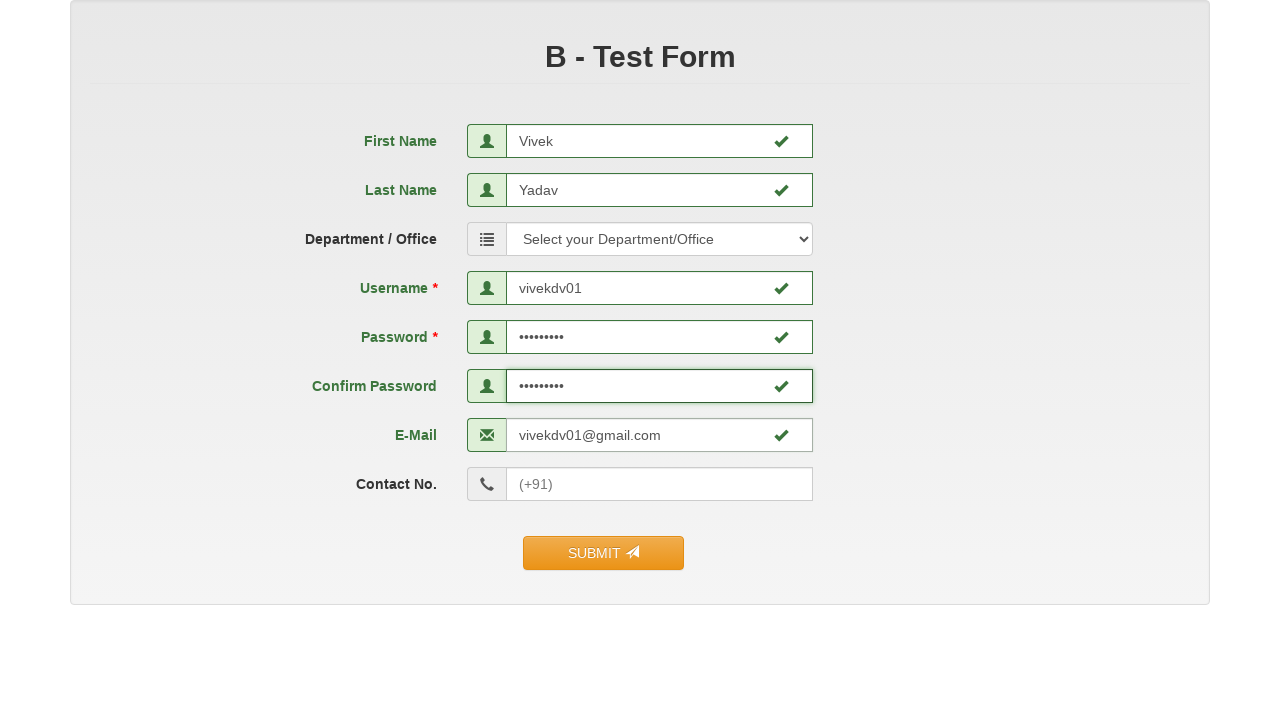

Filled contact number field with invalid format '779571 ' (spaces in phone number) on input[name='contact_no']
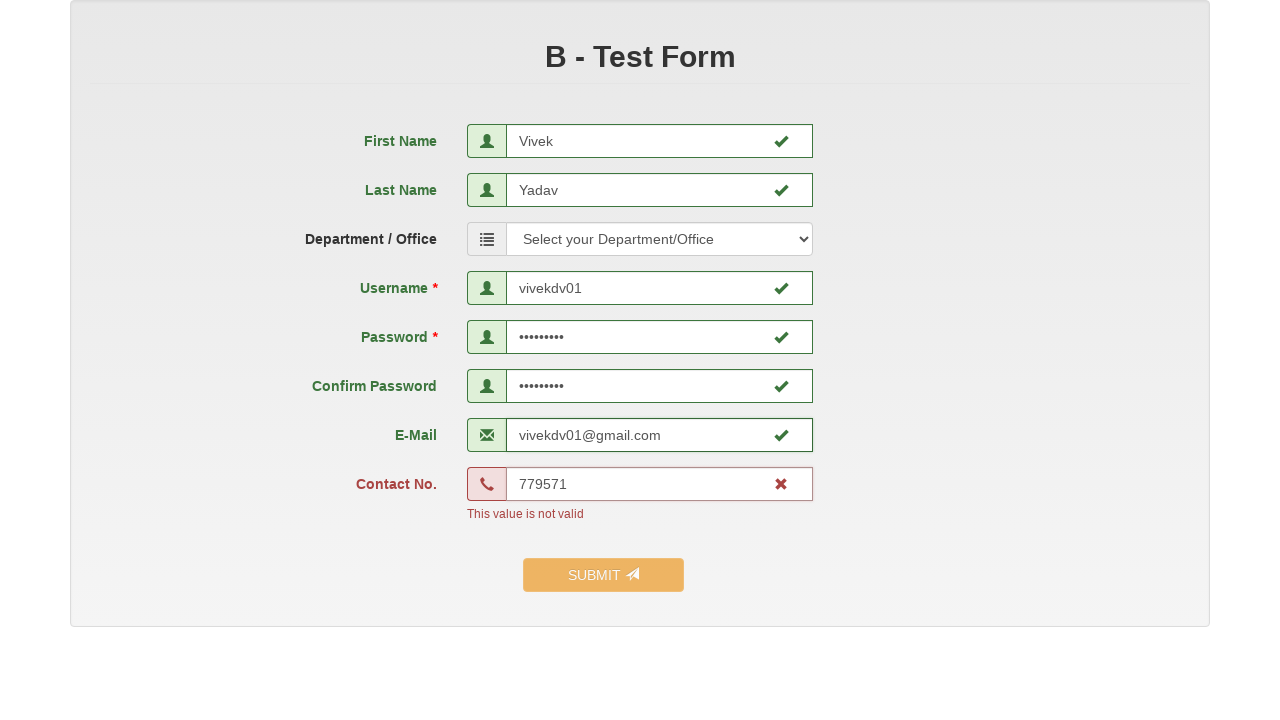

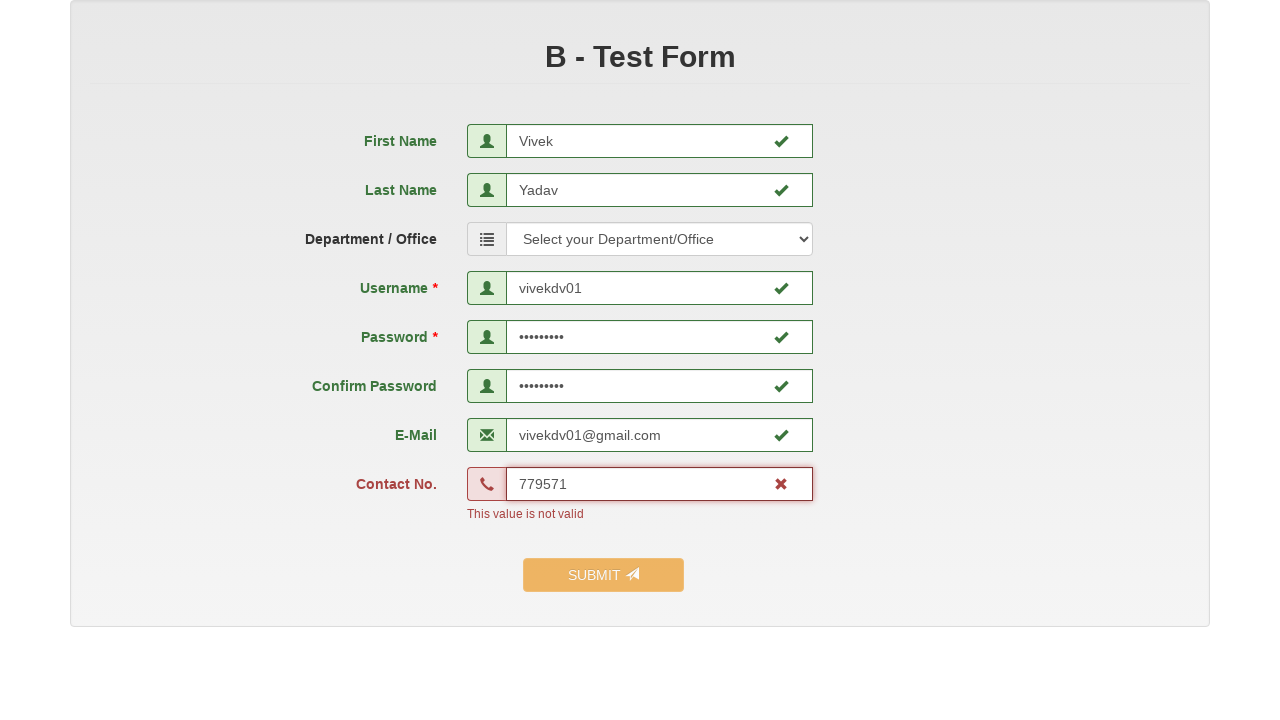